Navigates to the MyAnimeList top anime rankings page and waits for the page content to load

Starting URL: https://myanimelist.net/topanime.php

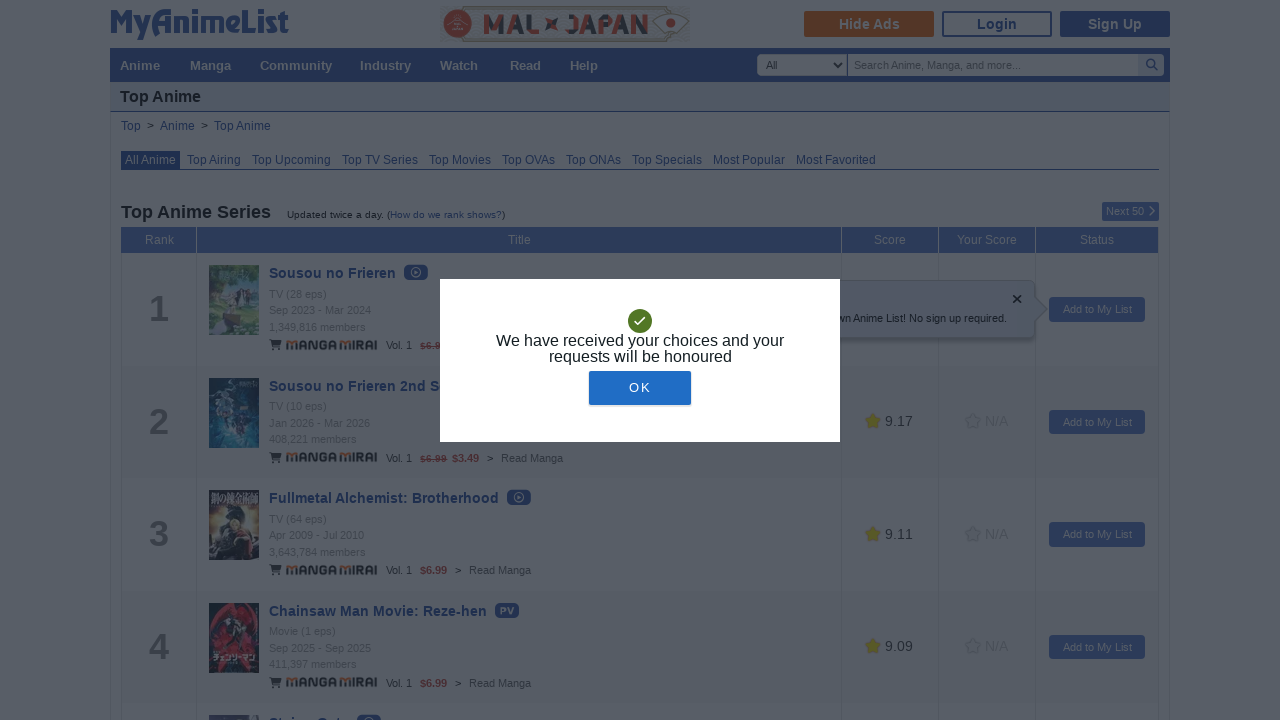

Navigated to MyAnimeList top anime rankings page
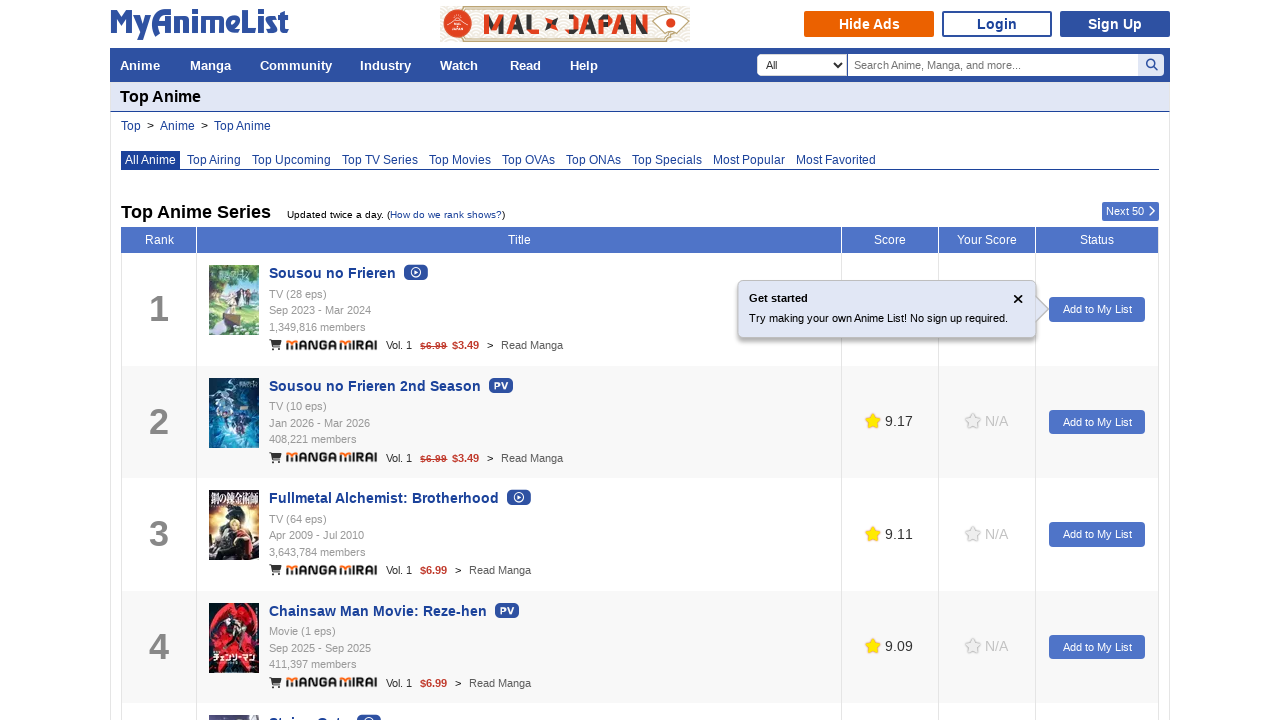

Anime ranking table loaded successfully
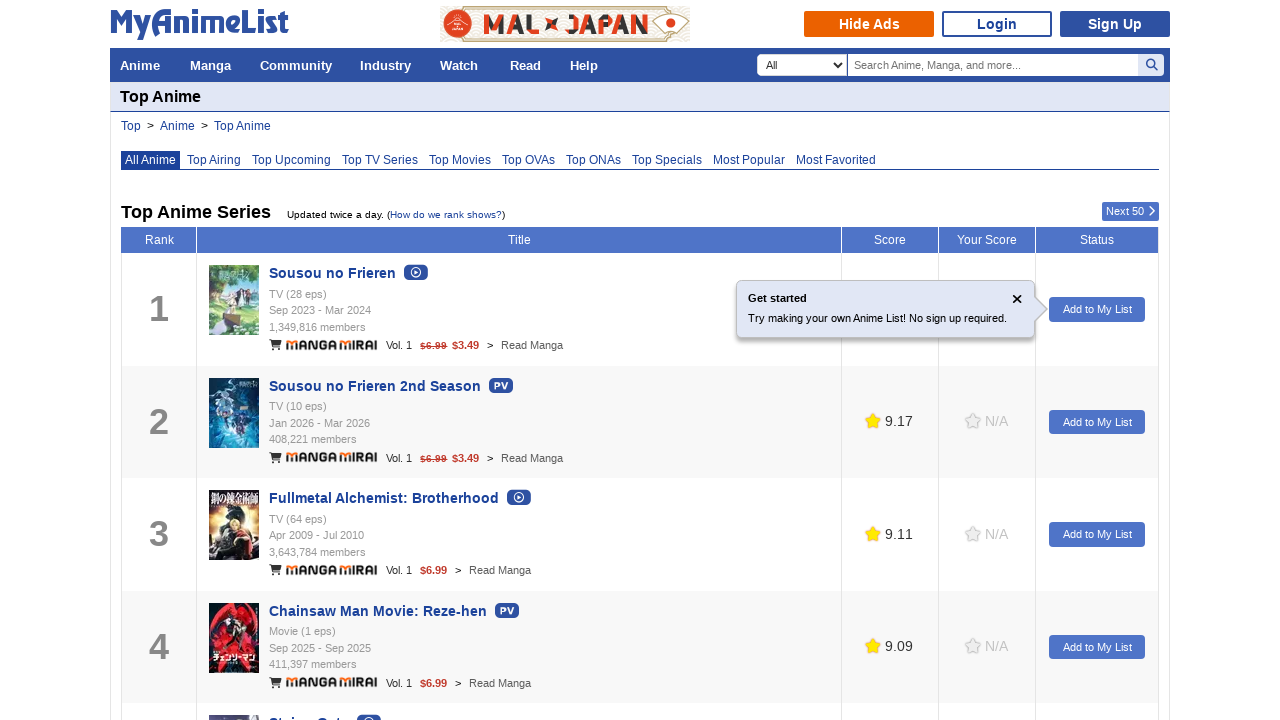

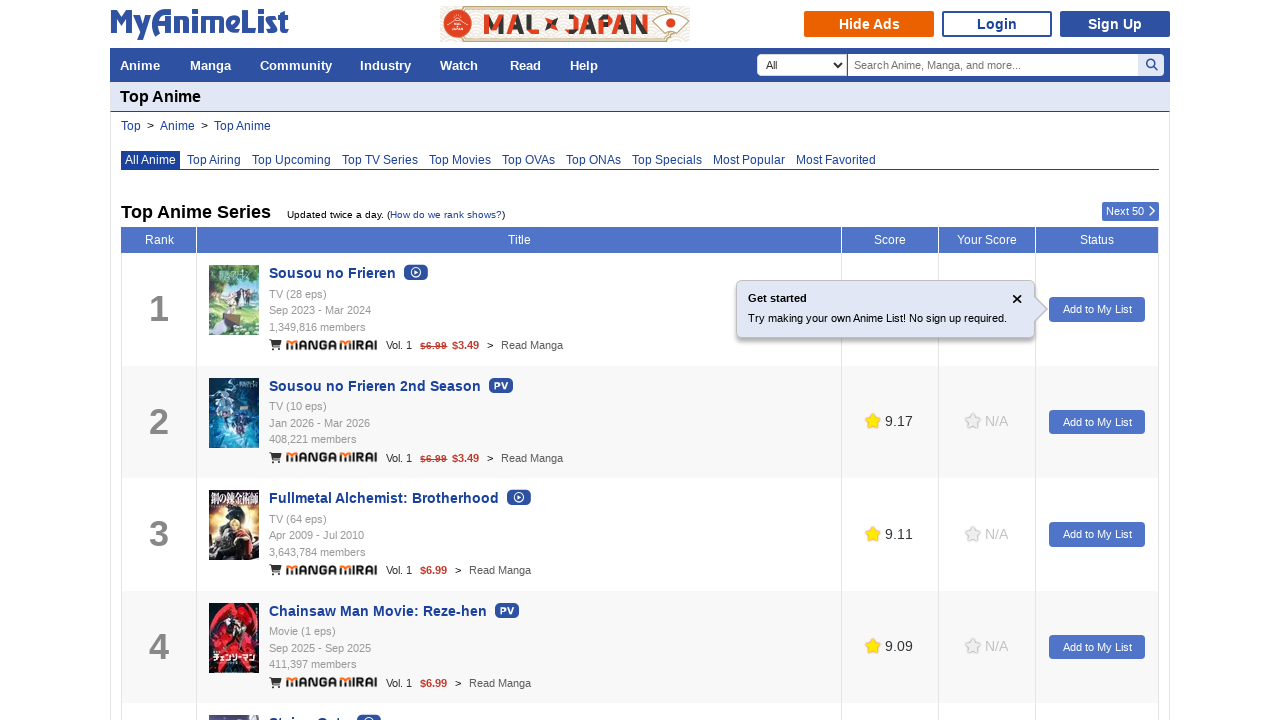